Tests dropdown selection functionality by selecting Option 1 and then Option 2 using visible text

Starting URL: http://the-internet.herokuapp.com/dropdown

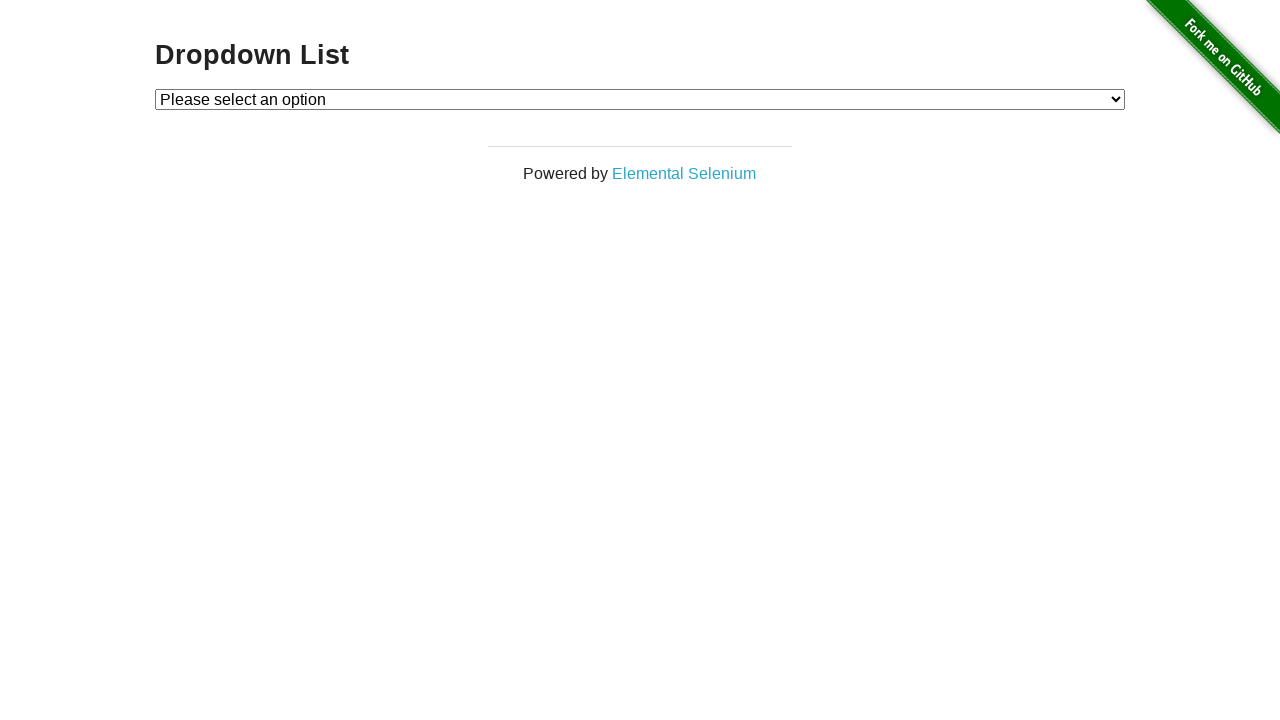

Clicked on dropdown to open it at (640, 99) on #dropdown
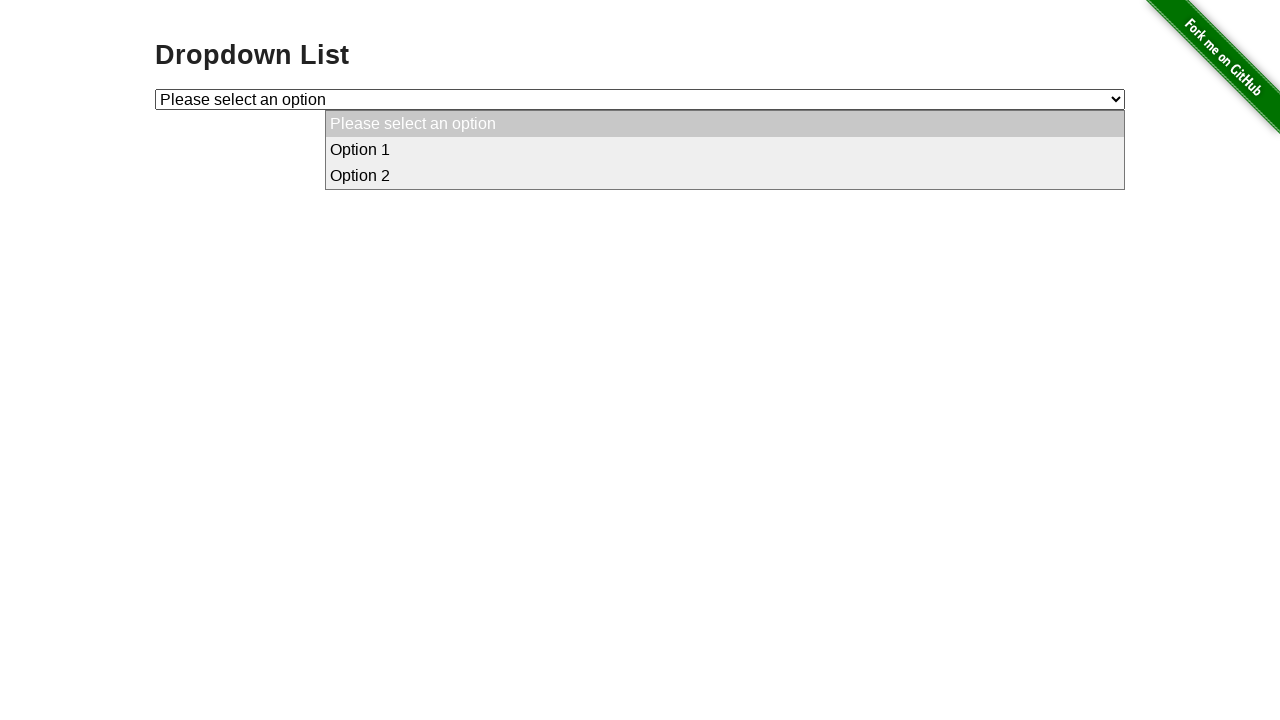

Selected Option 1 from dropdown using visible text on #dropdown
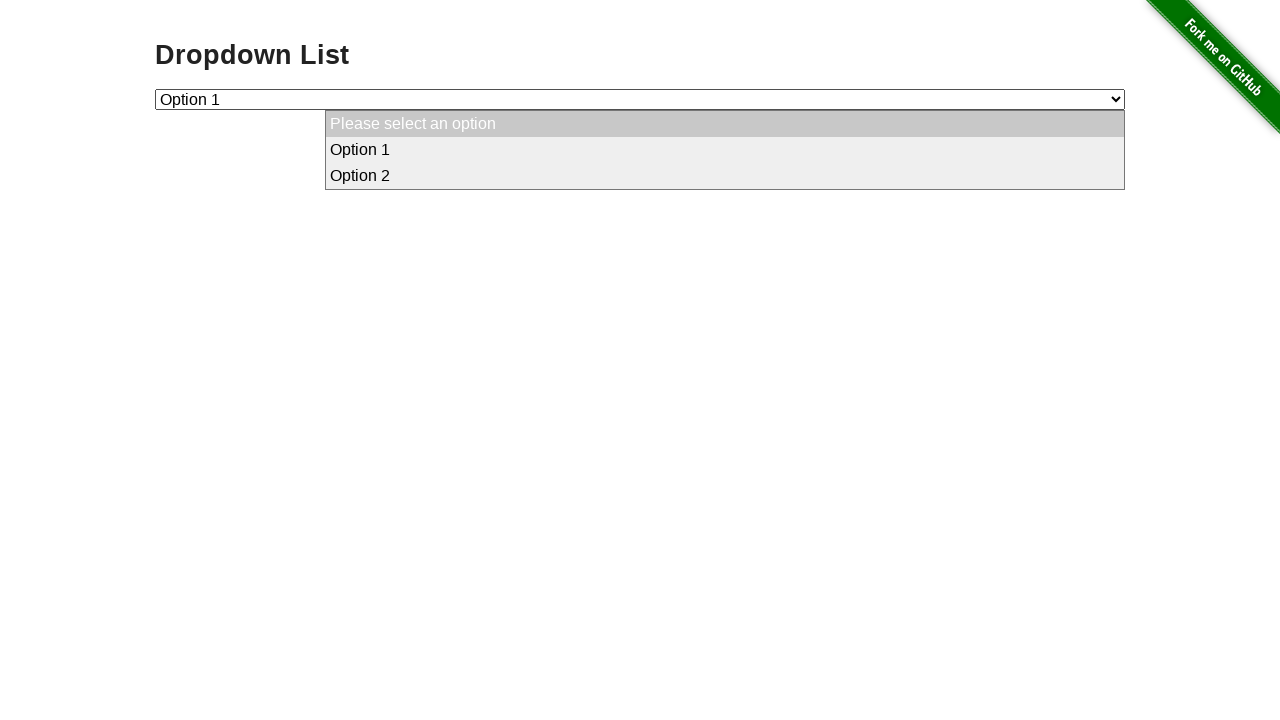

Selected Option 2 from dropdown using visible text on #dropdown
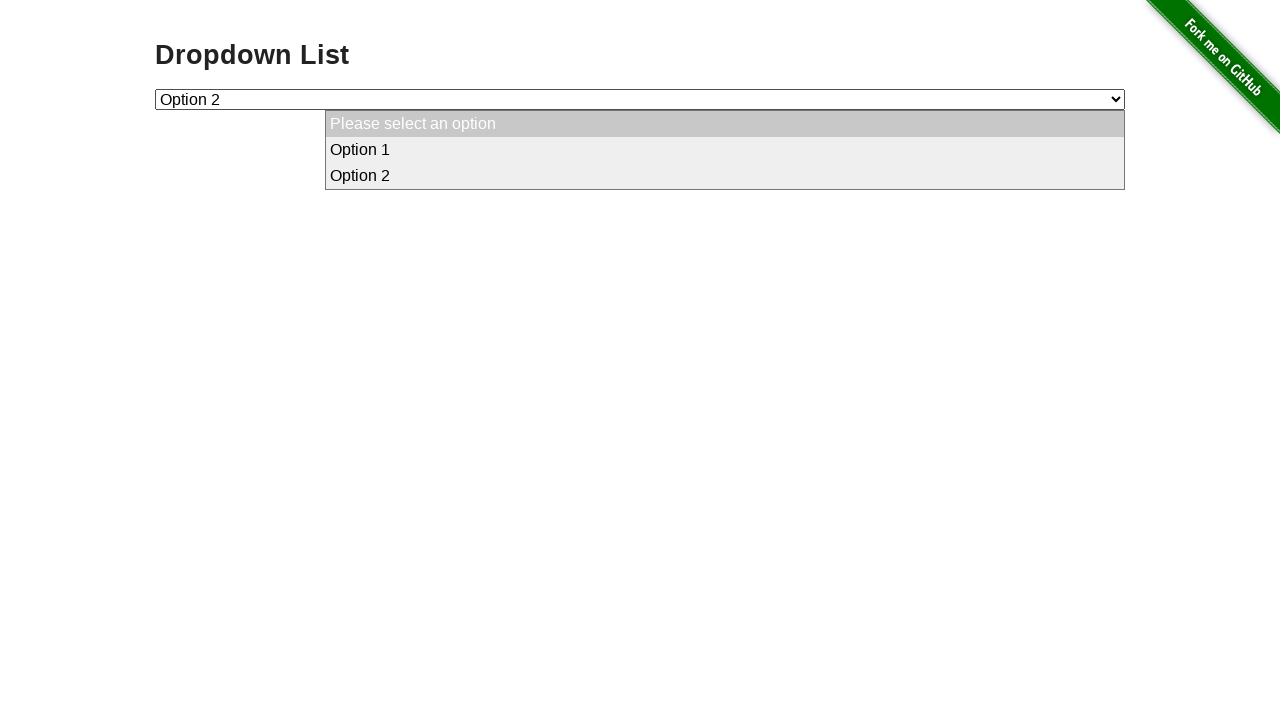

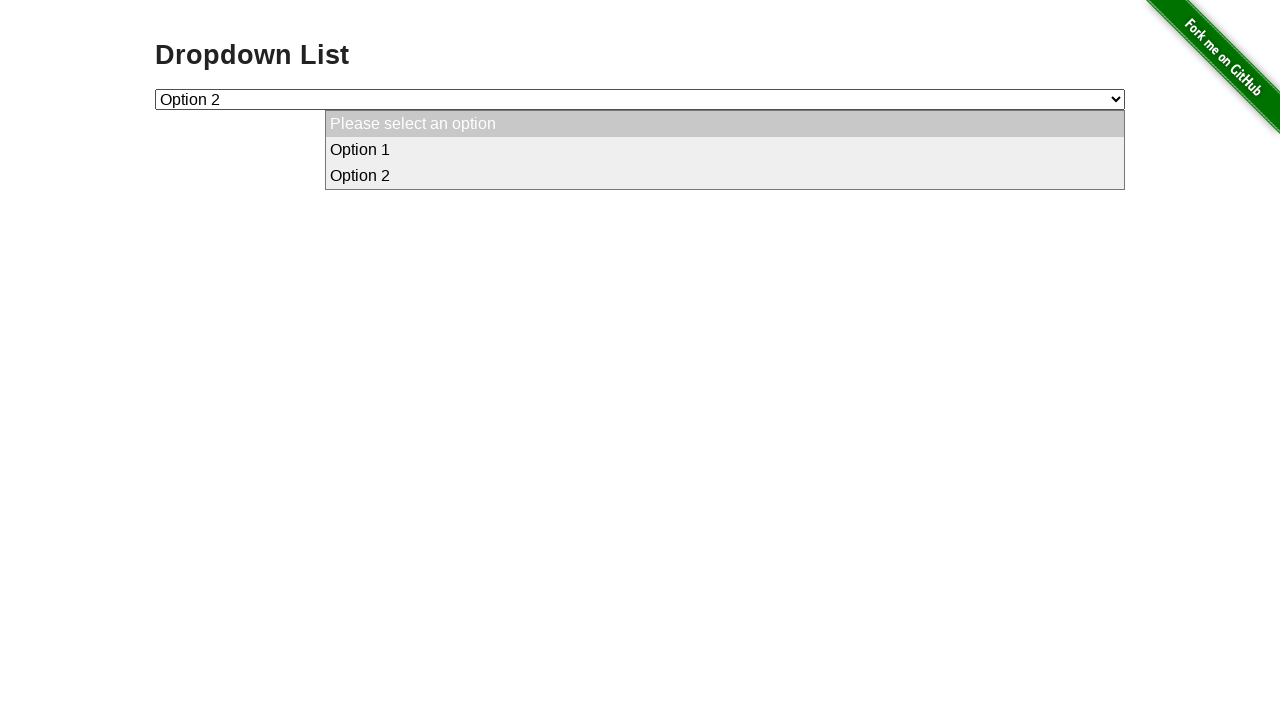